Tests filling an email input field on a demo automation practice page by locating the element by its ID and entering an email address

Starting URL: https://demo.automationtesting.in/Index.html

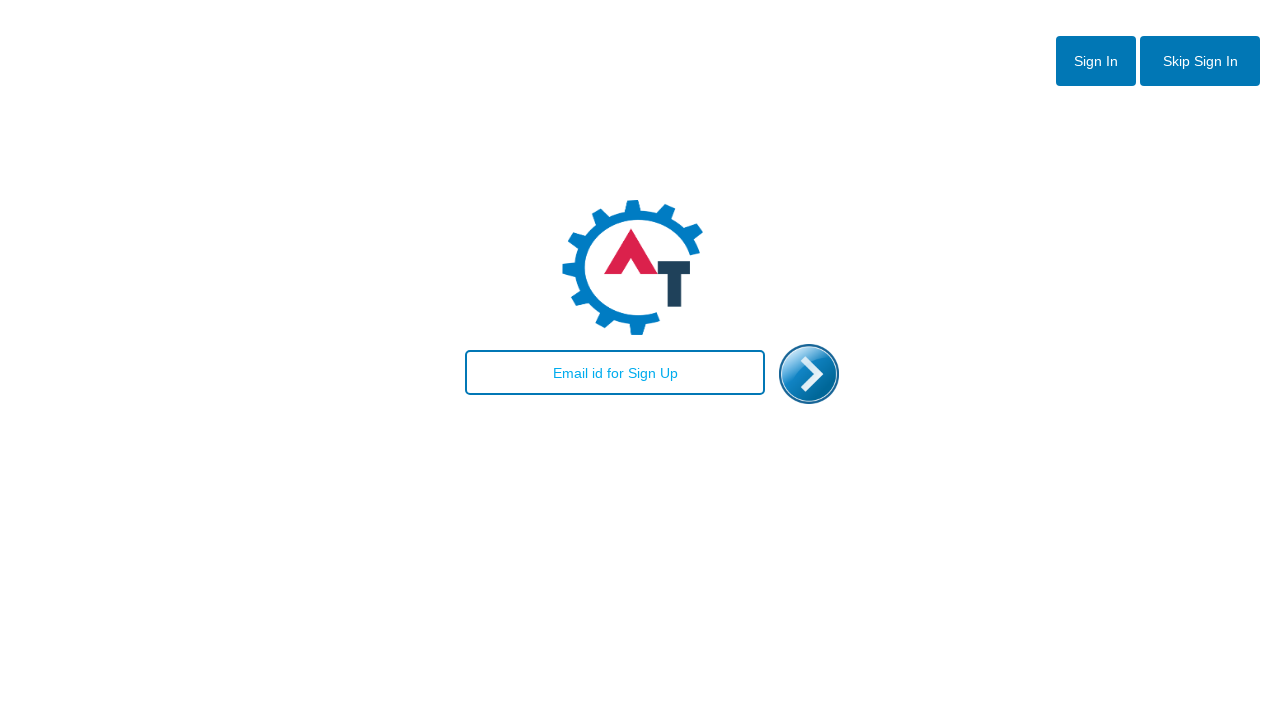

Filled email input field with 'sarah.johnson@testmail.org' using ID locator on #email
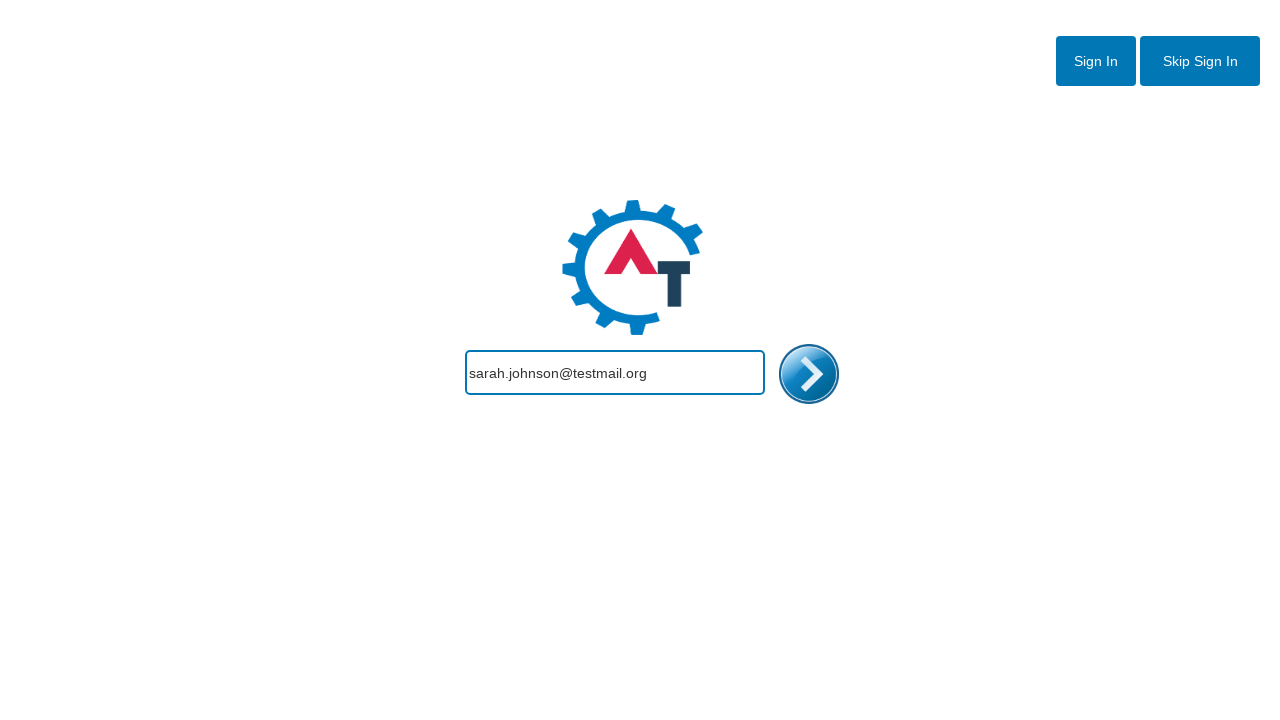

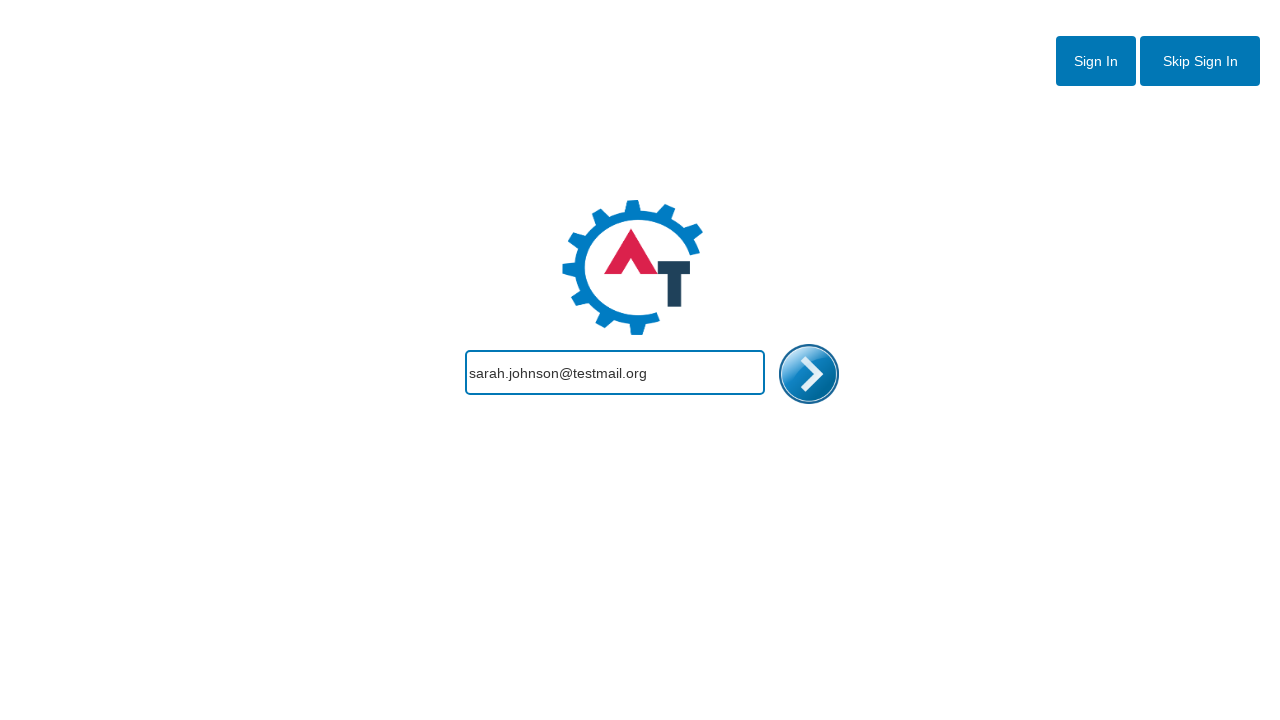